Tests page scrolling and scrolling within a fixed-header table element on a practice automation page, then verifies table content is present.

Starting URL: https://rahulshettyacademy.com/AutomationPractice/

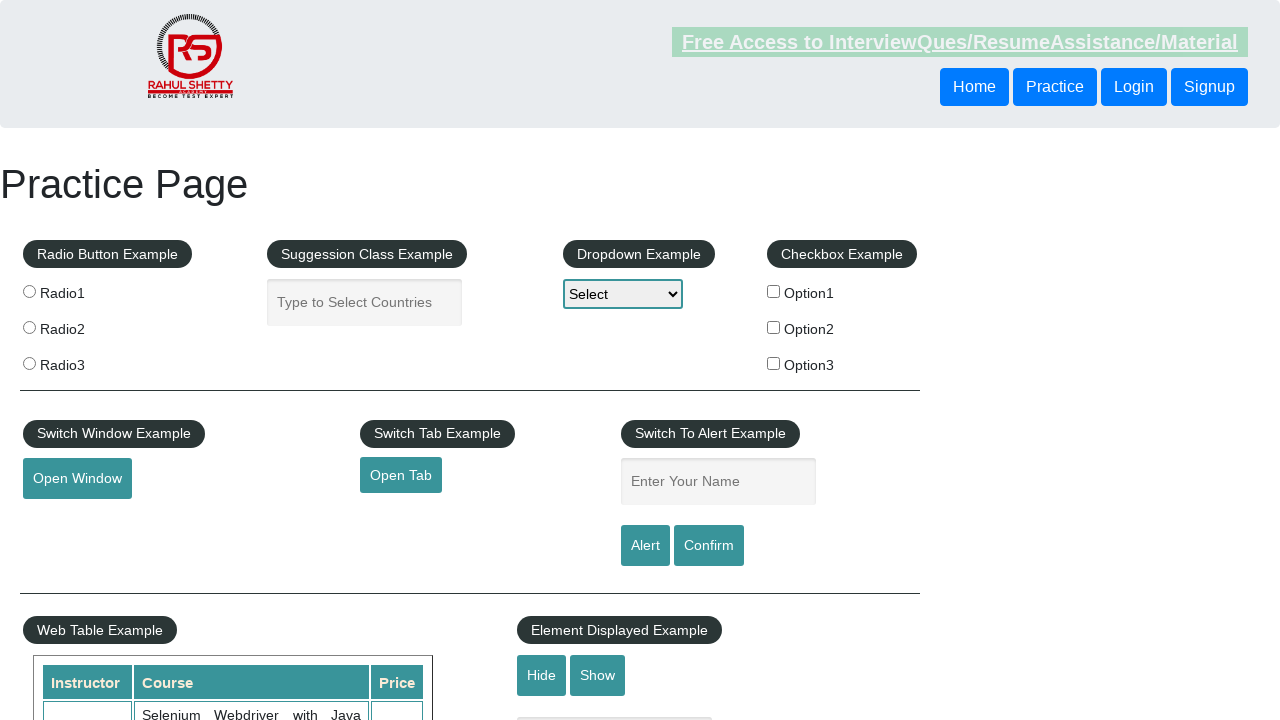

Scrolled page down by 500 pixels
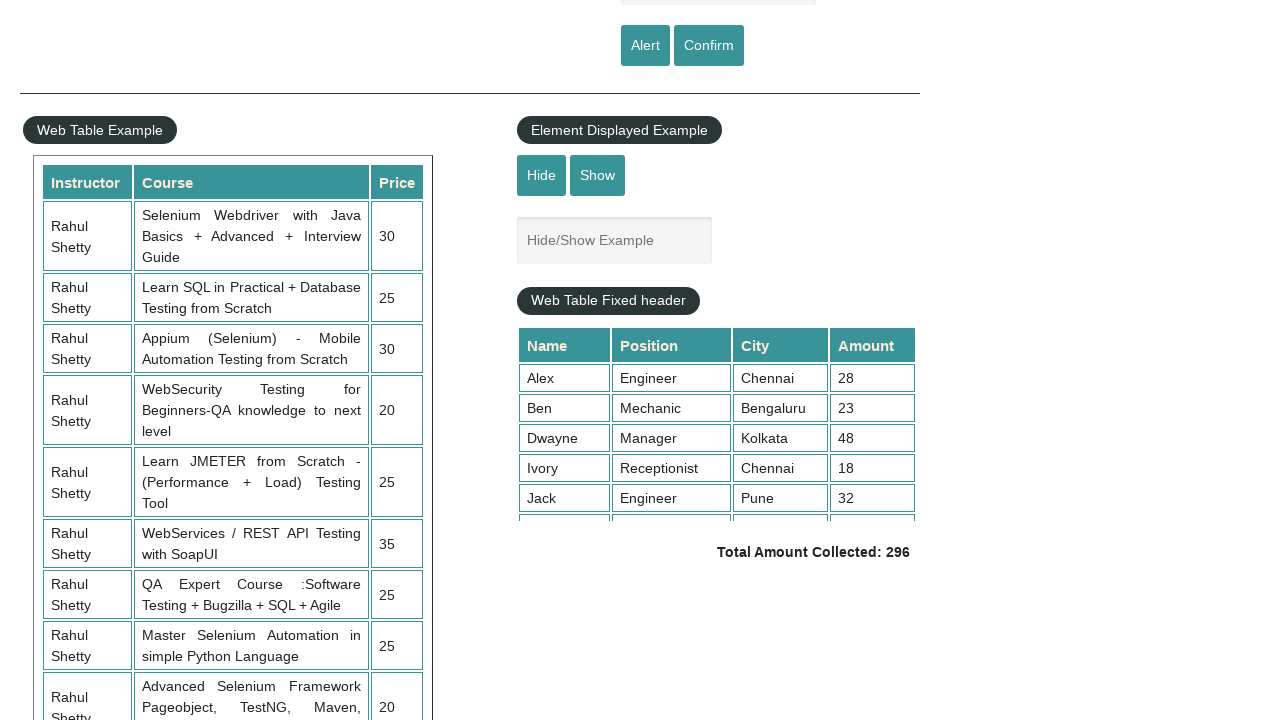

Waited 500ms for page scroll to complete
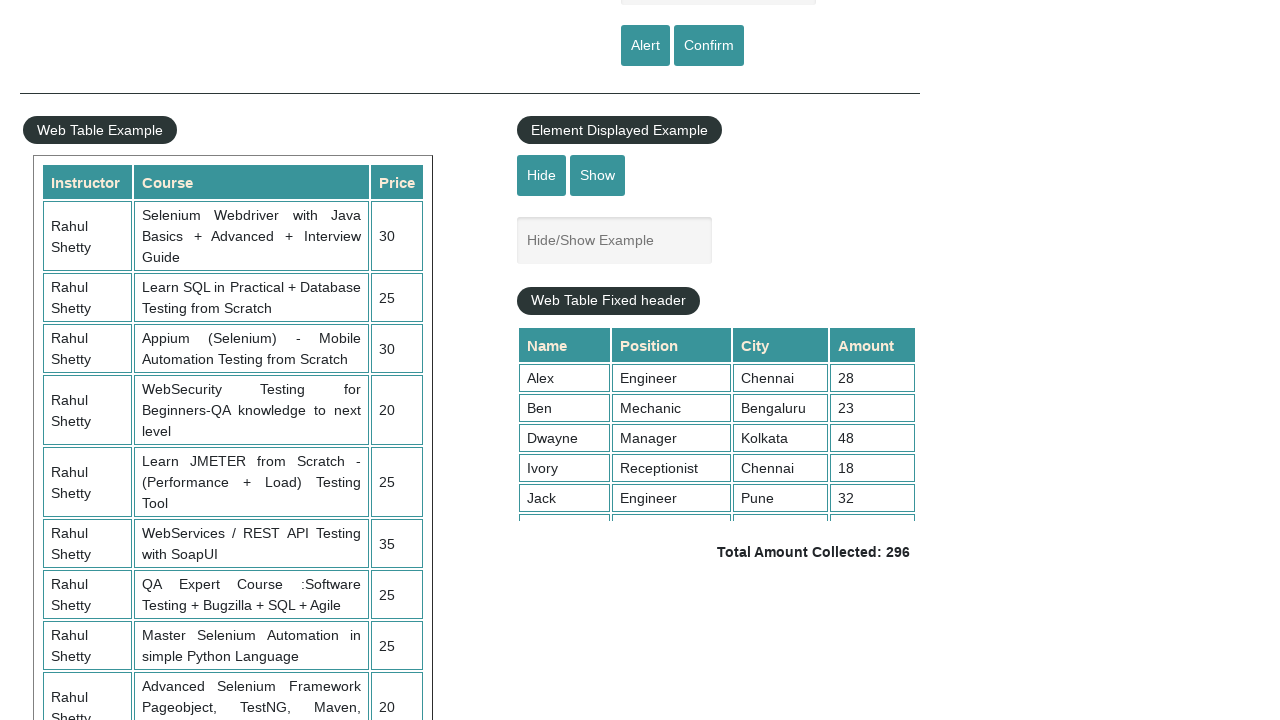

Scrolled fixed-header table element down by 500 pixels
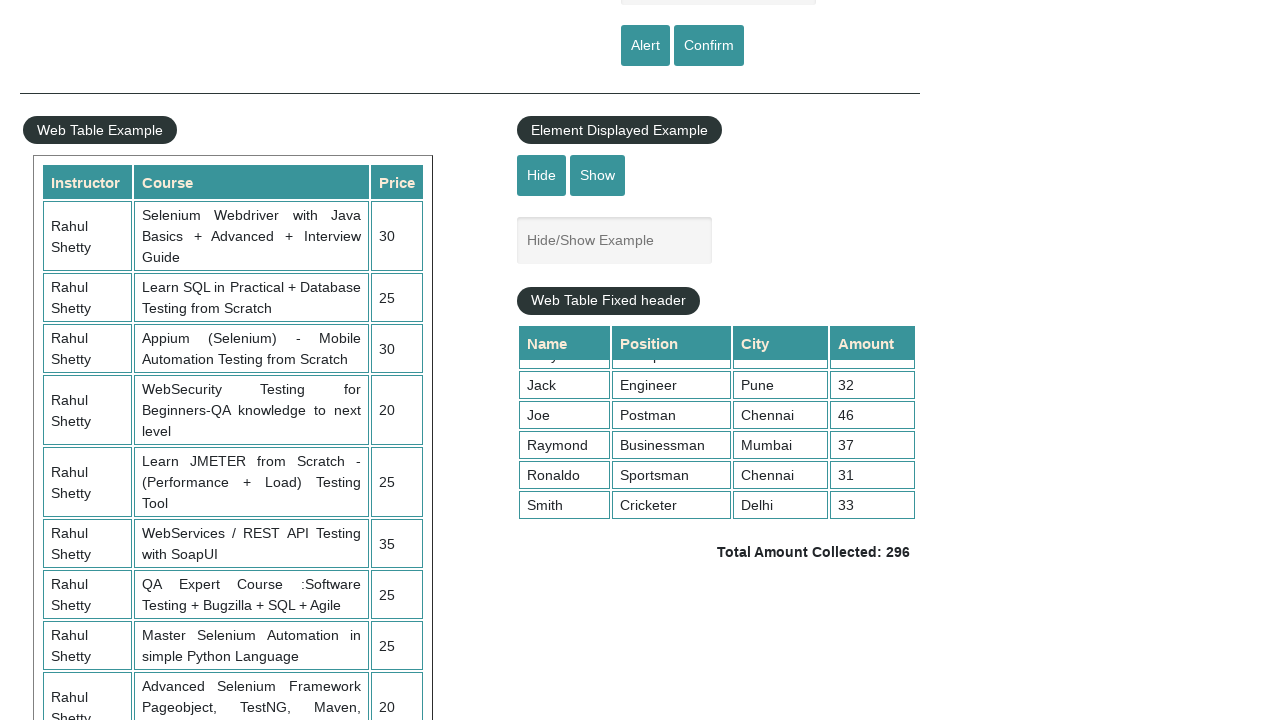

Table cells loaded and became visible
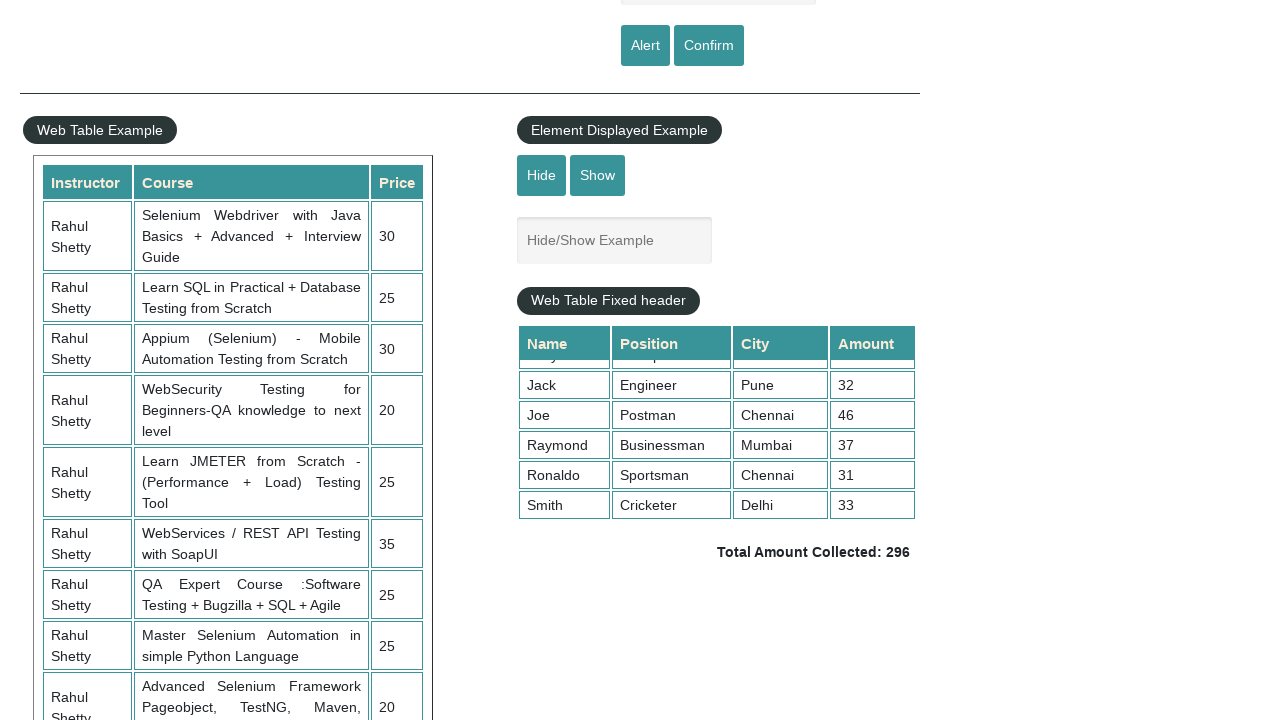

Located table cells in first column of fixed-header table
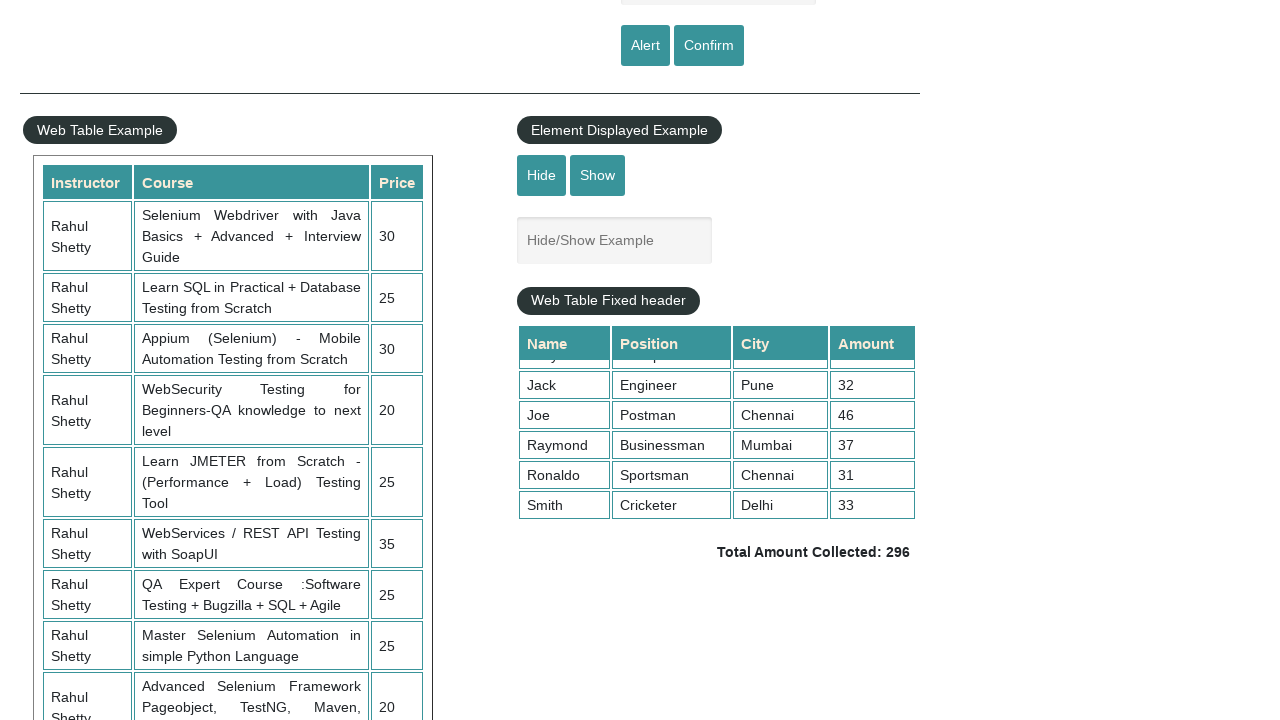

Verified first table cell is visible
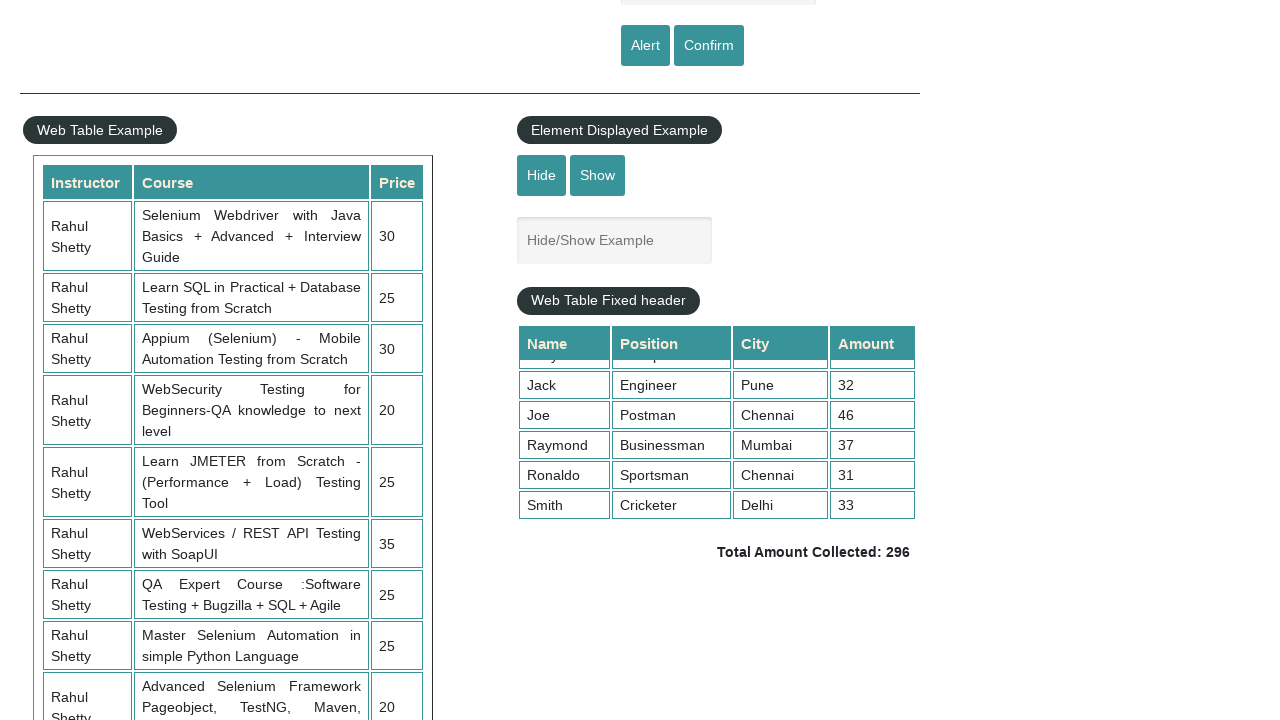

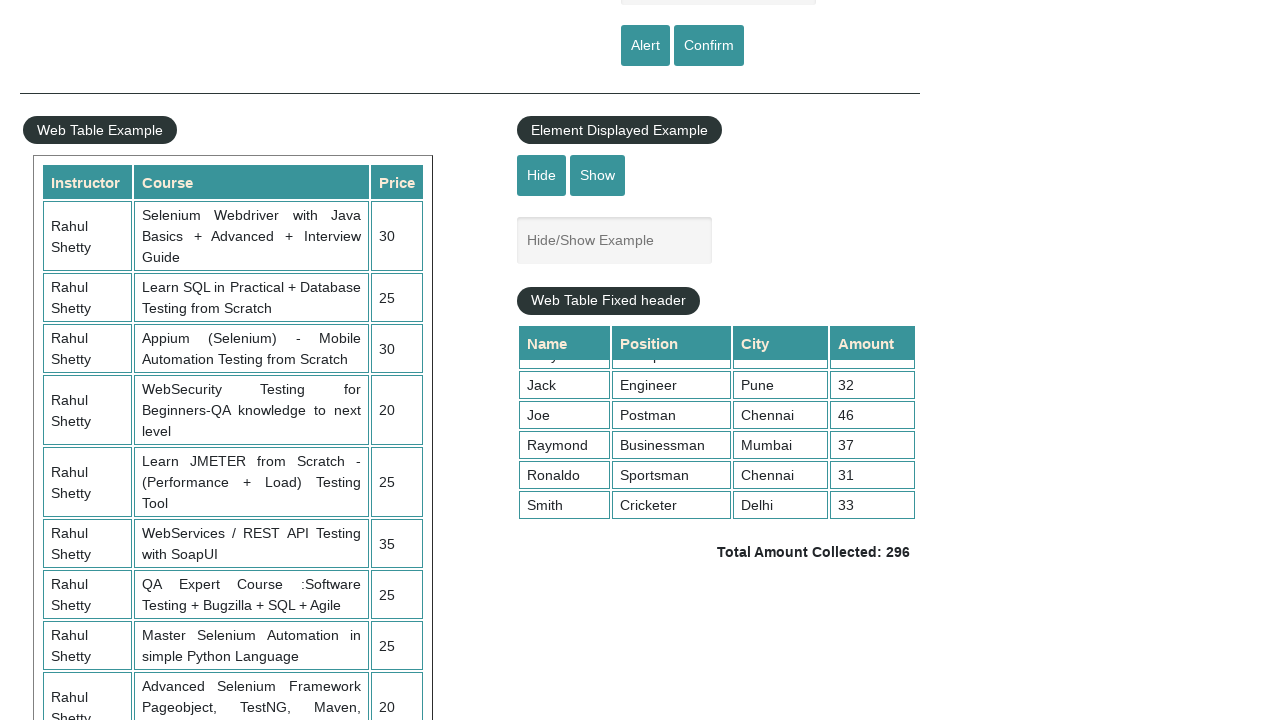